Navigates to Mars news page and waits for news content to load, verifying the page displays article titles and teaser text

Starting URL: https://data-class-mars.s3.amazonaws.com/Mars/index.html

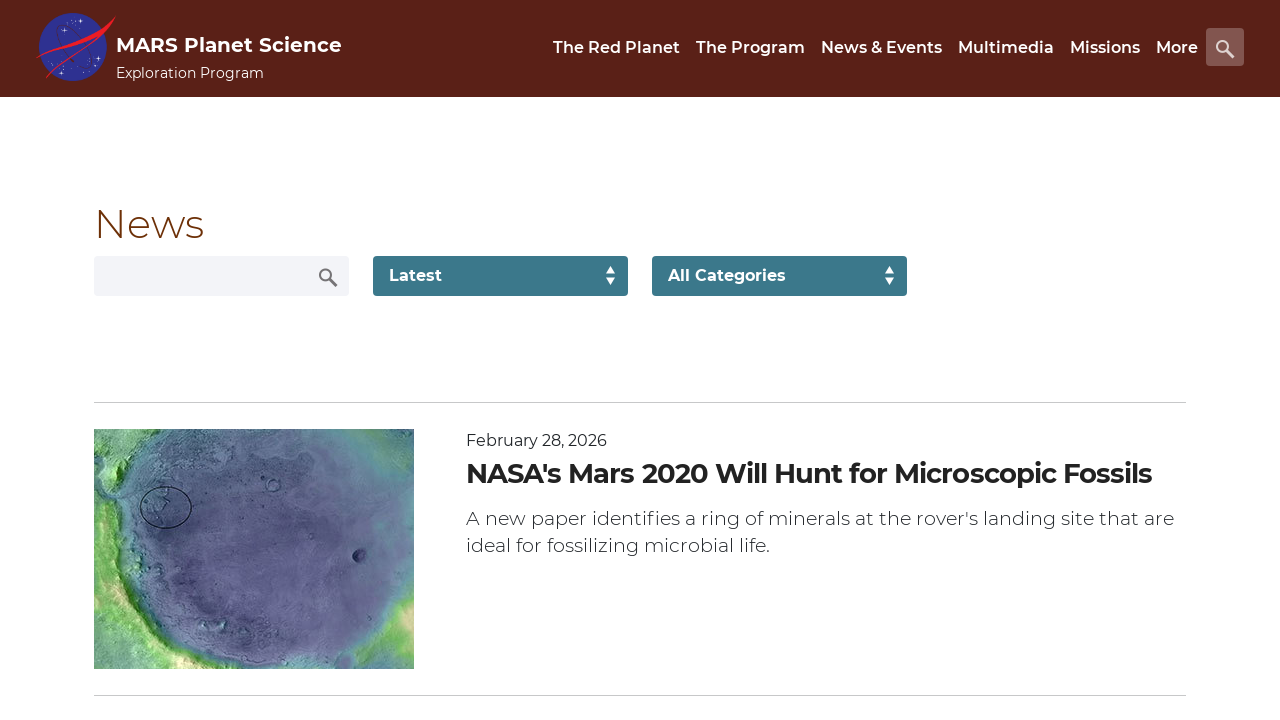

Navigated to Mars news page
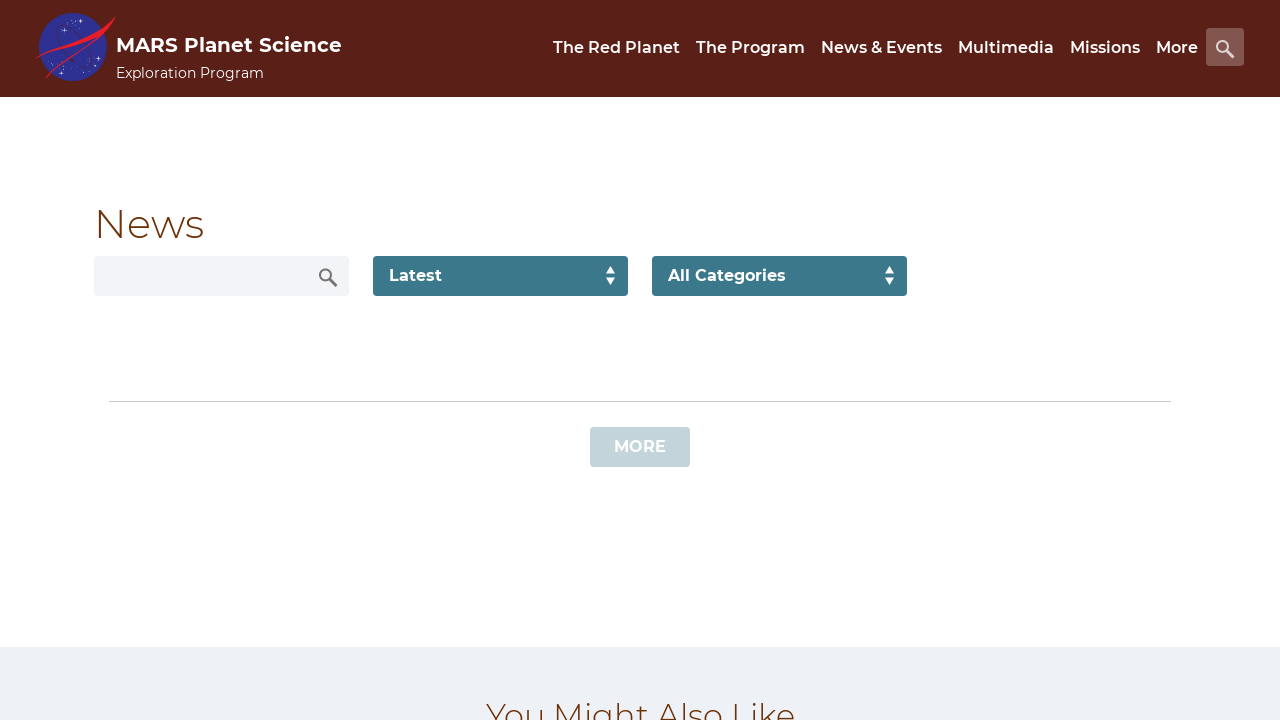

News content list loaded
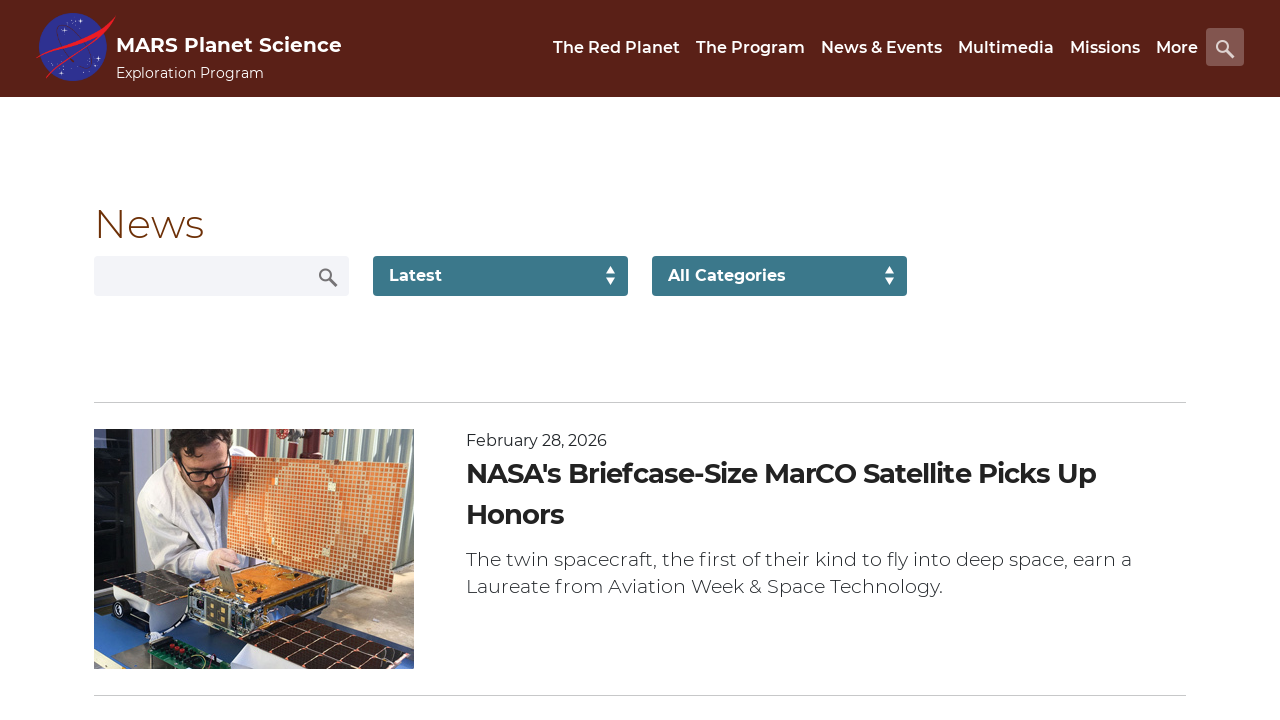

Article titles are present on page
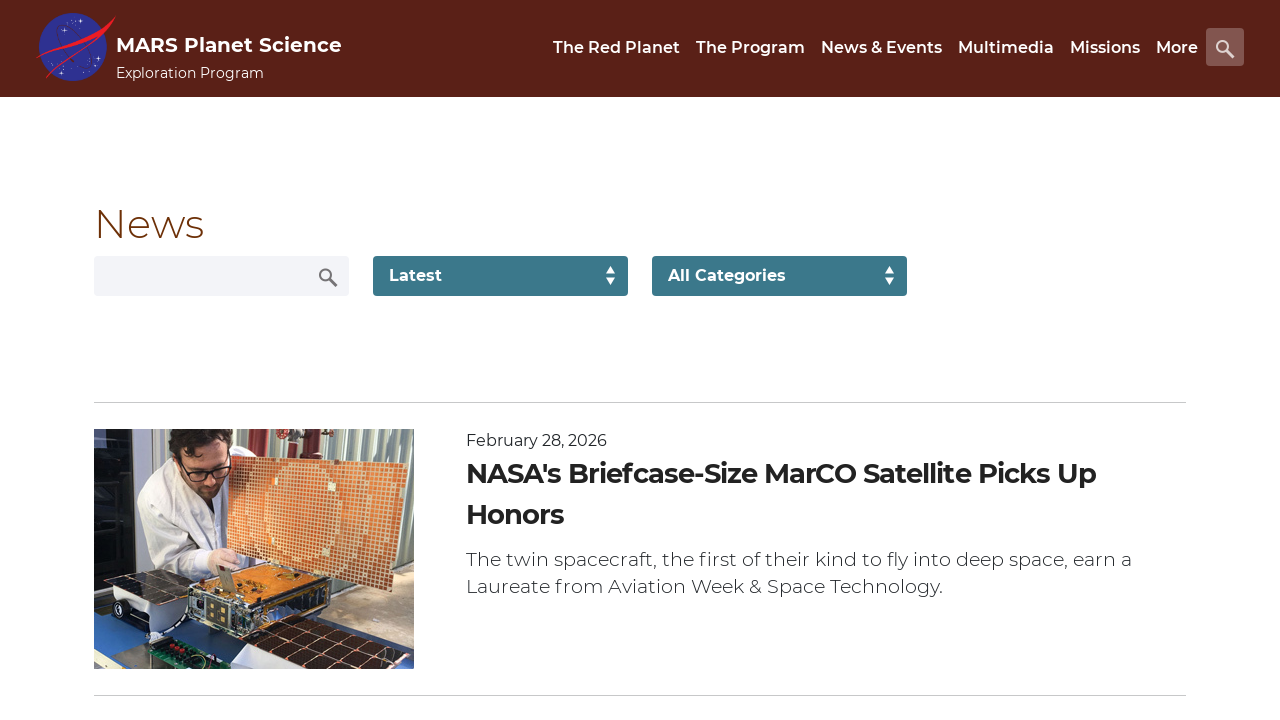

Article teaser text is present on page
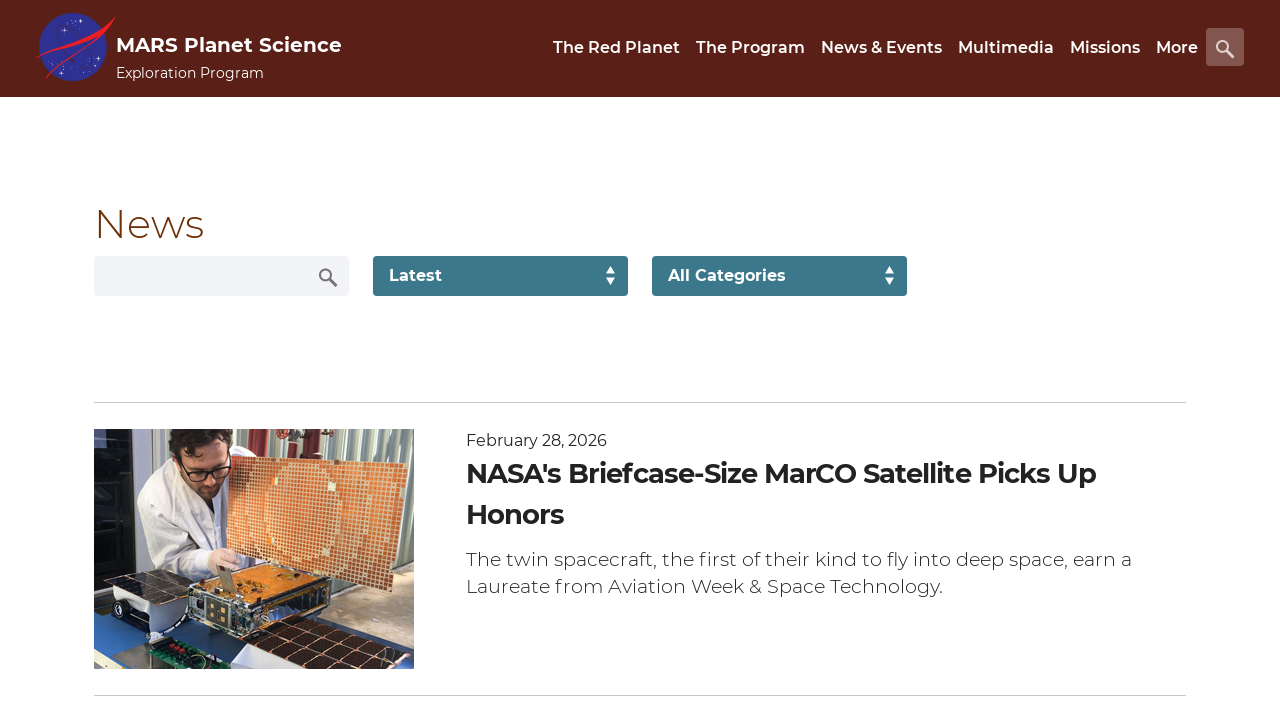

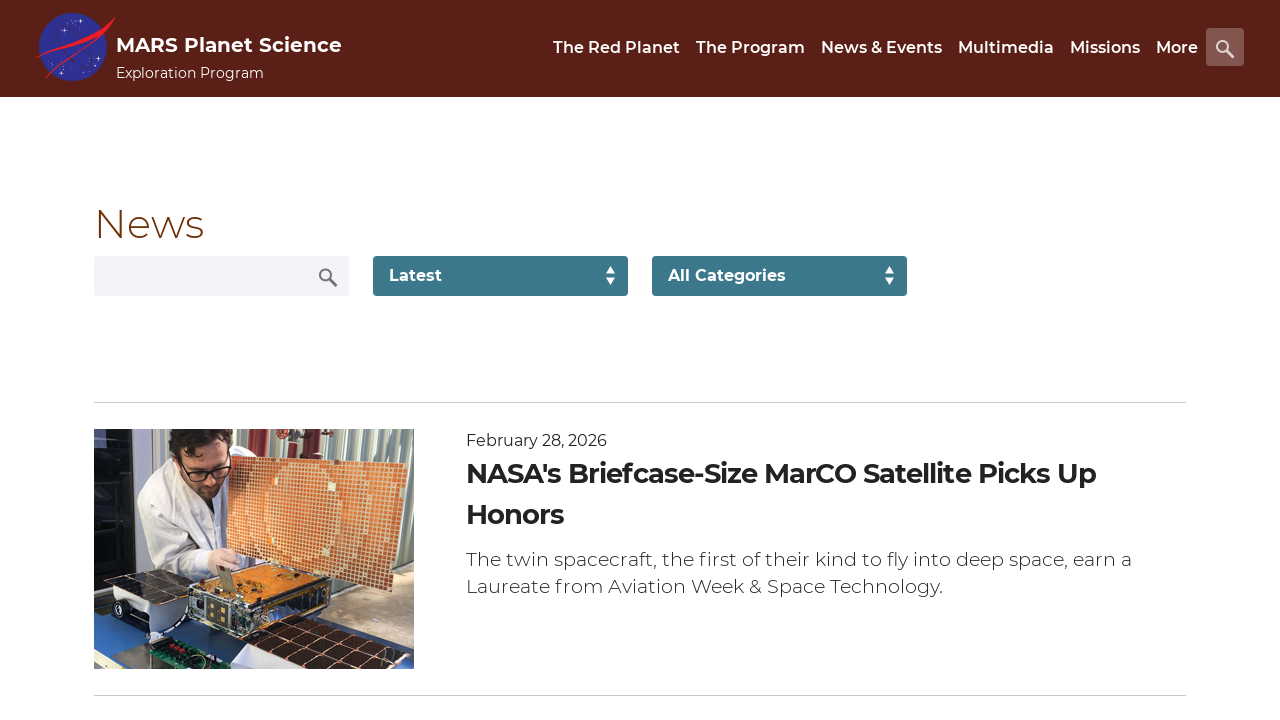